Tests Bootstrap dropdown functionality by clicking the dropdown button and selecting JavaScript option from the list

Starting URL: https://seleniumpractise.blogspot.com/2016/08/bootstrap-dropdown-example-for-selenium.html

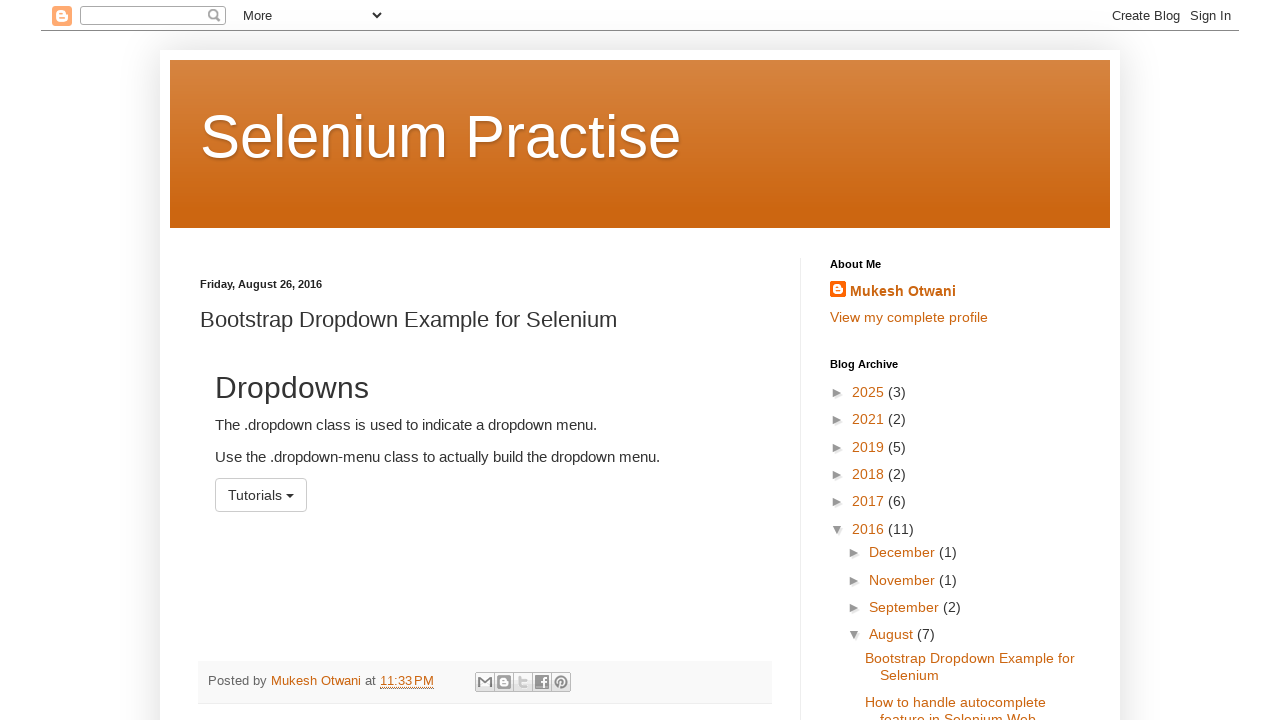

Navigated to Bootstrap dropdown example page
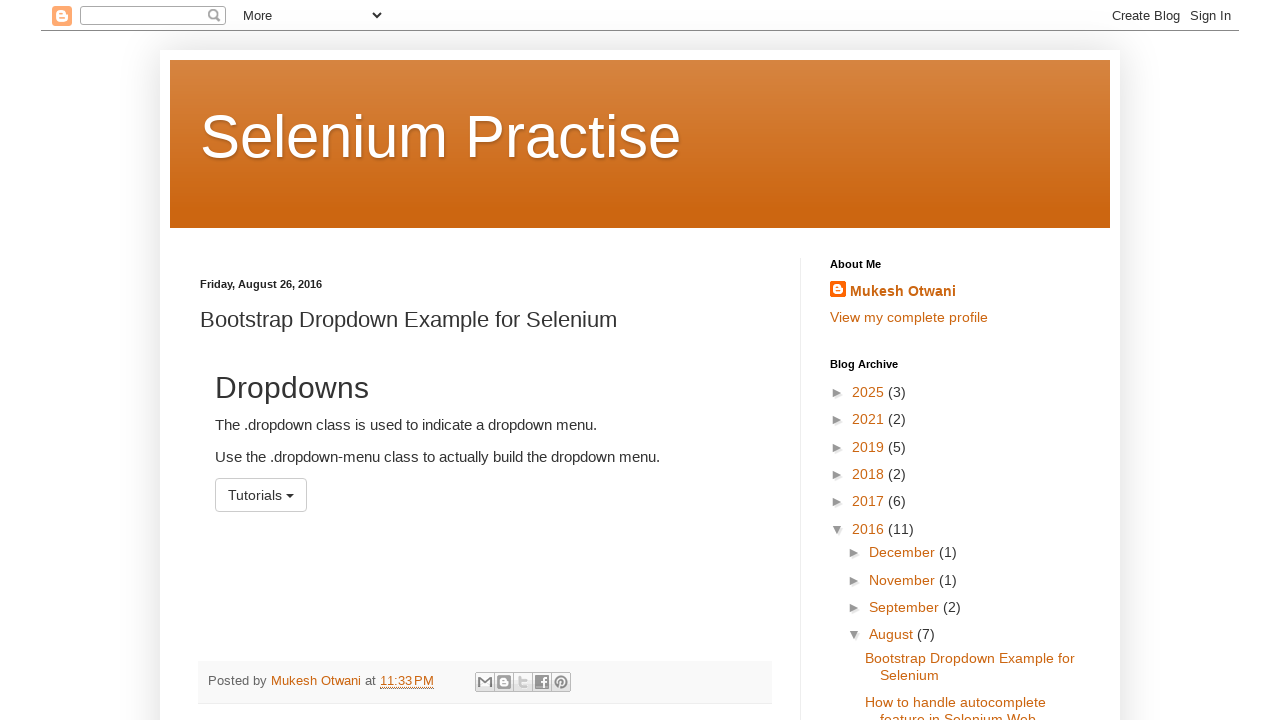

Clicked dropdown button to open menu at (261, 495) on button#menu1
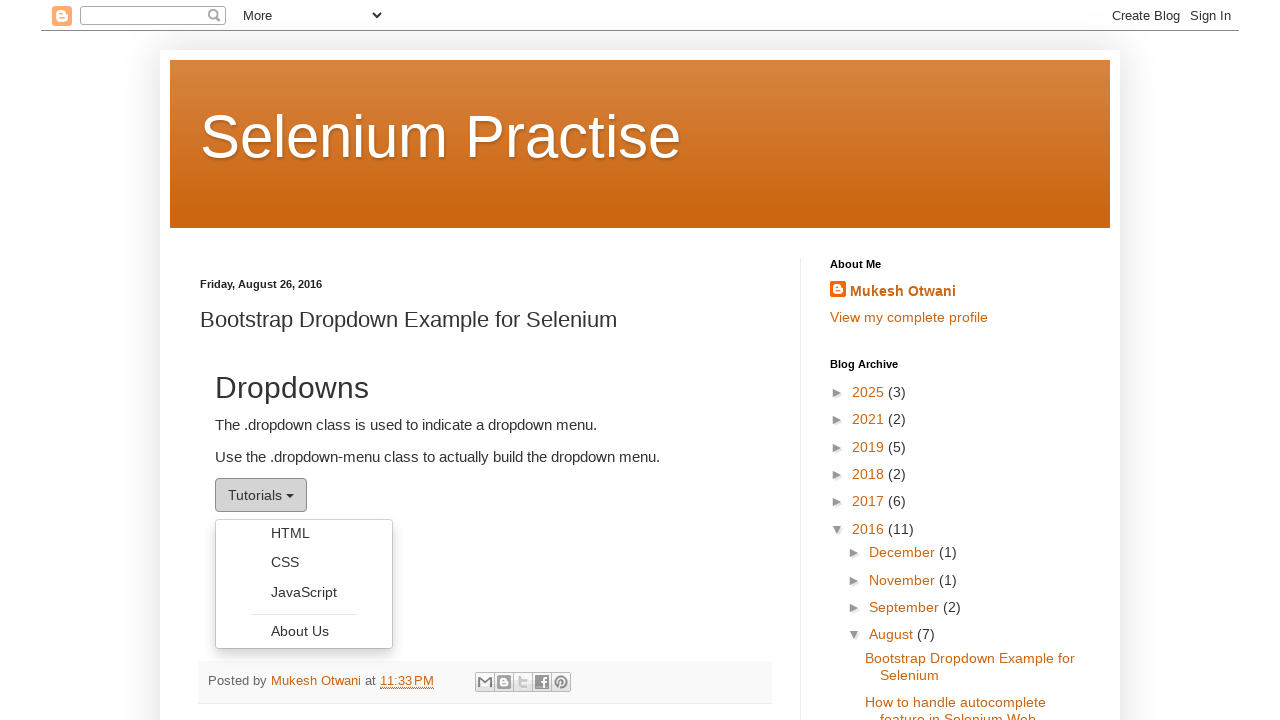

Dropdown menu became visible
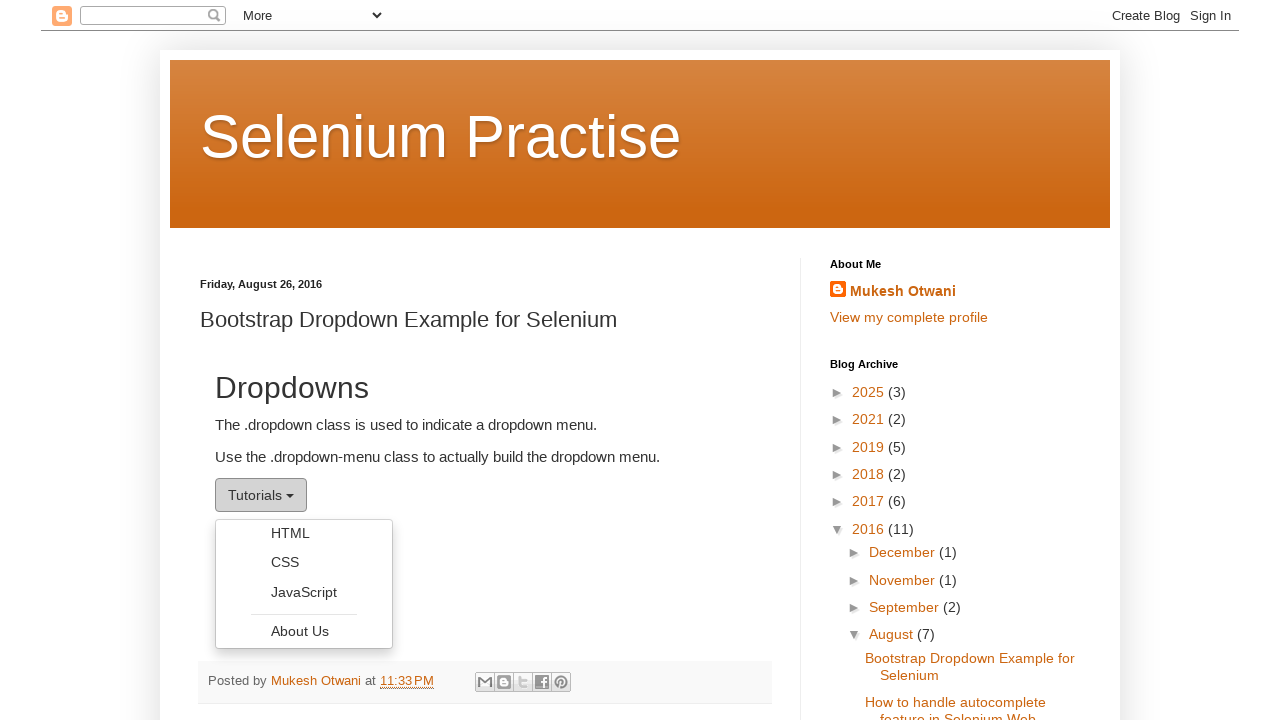

Clicked JavaScript option from dropdown list at (304, 592) on ul.dropdown-menu li a:text('JavaScript')
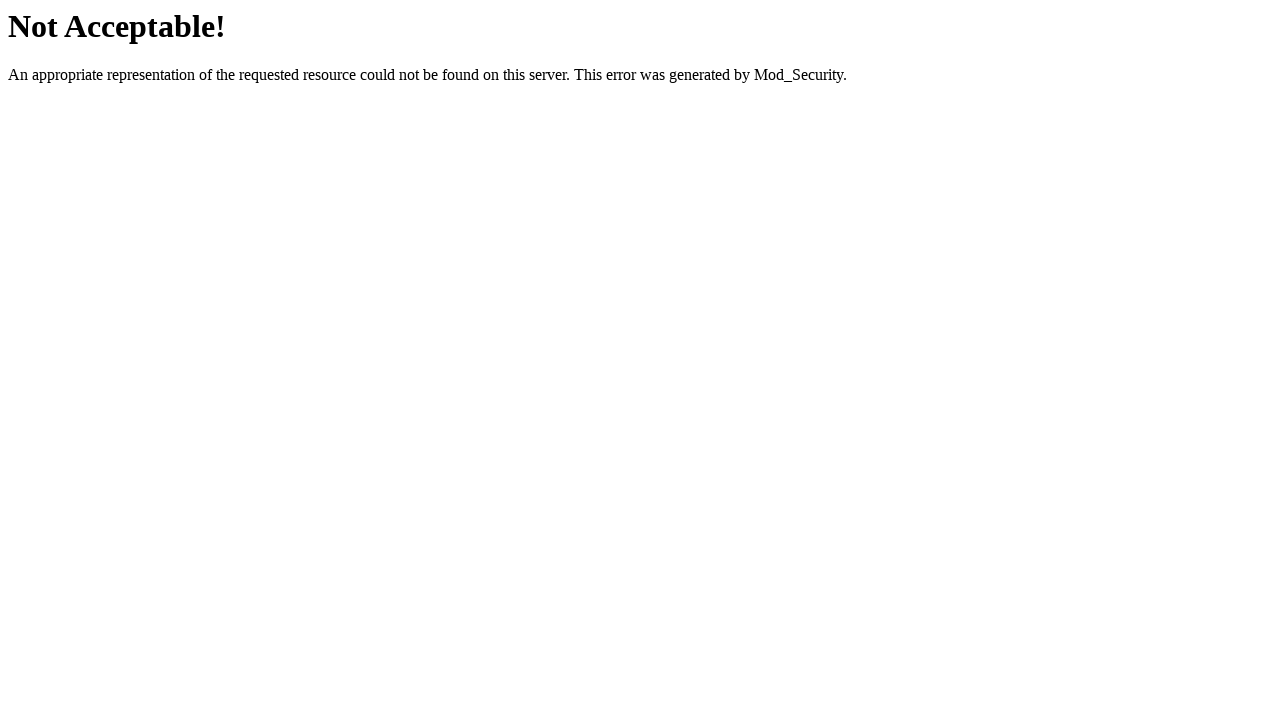

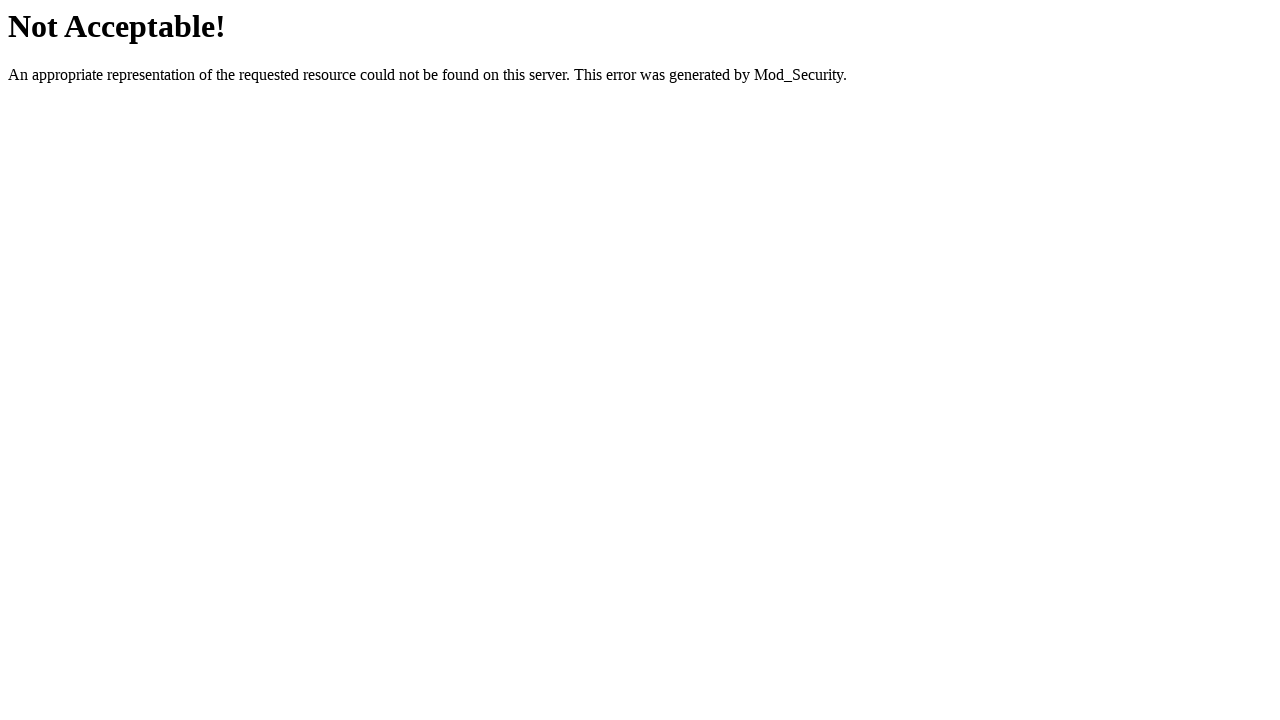